Tests the date picker functionality on a dummy ticket booking form by opening the date picker and selecting a specific month and year

Starting URL: https://www.dummyticket.com/dummy-ticket-for-visa-application/

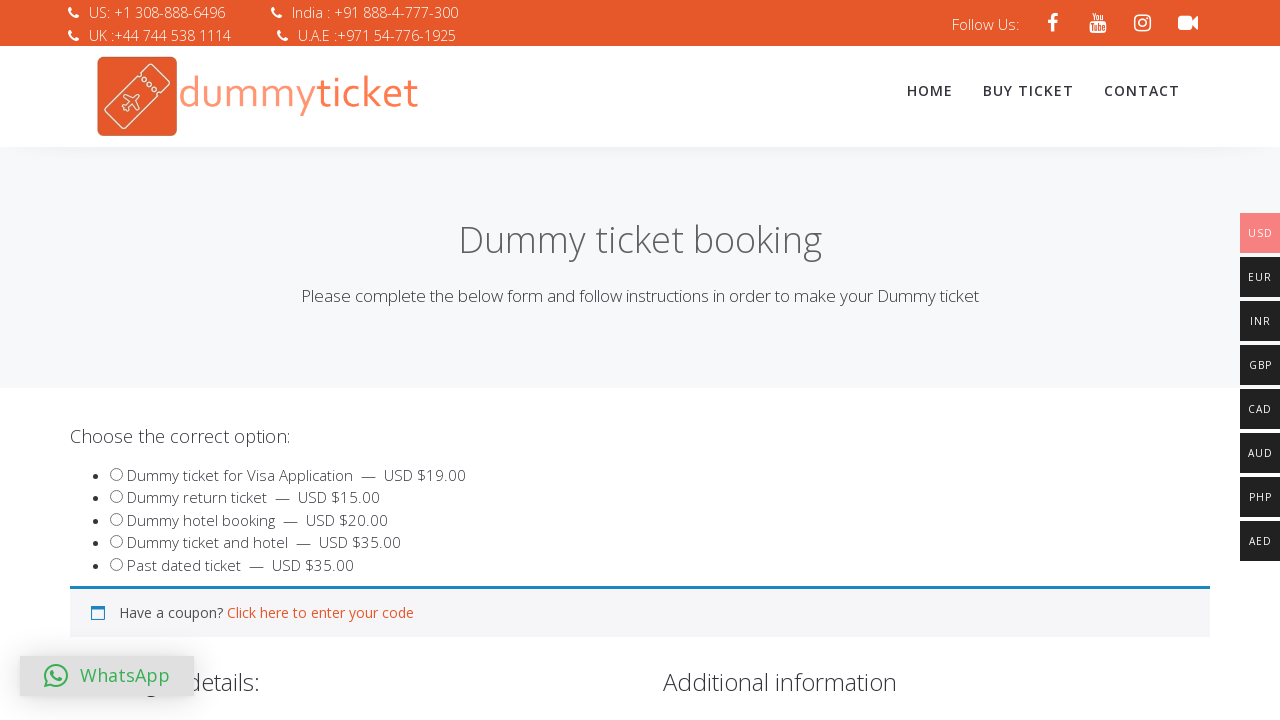

Clicked on date of birth field to open datepicker at (344, 360) on input#dob
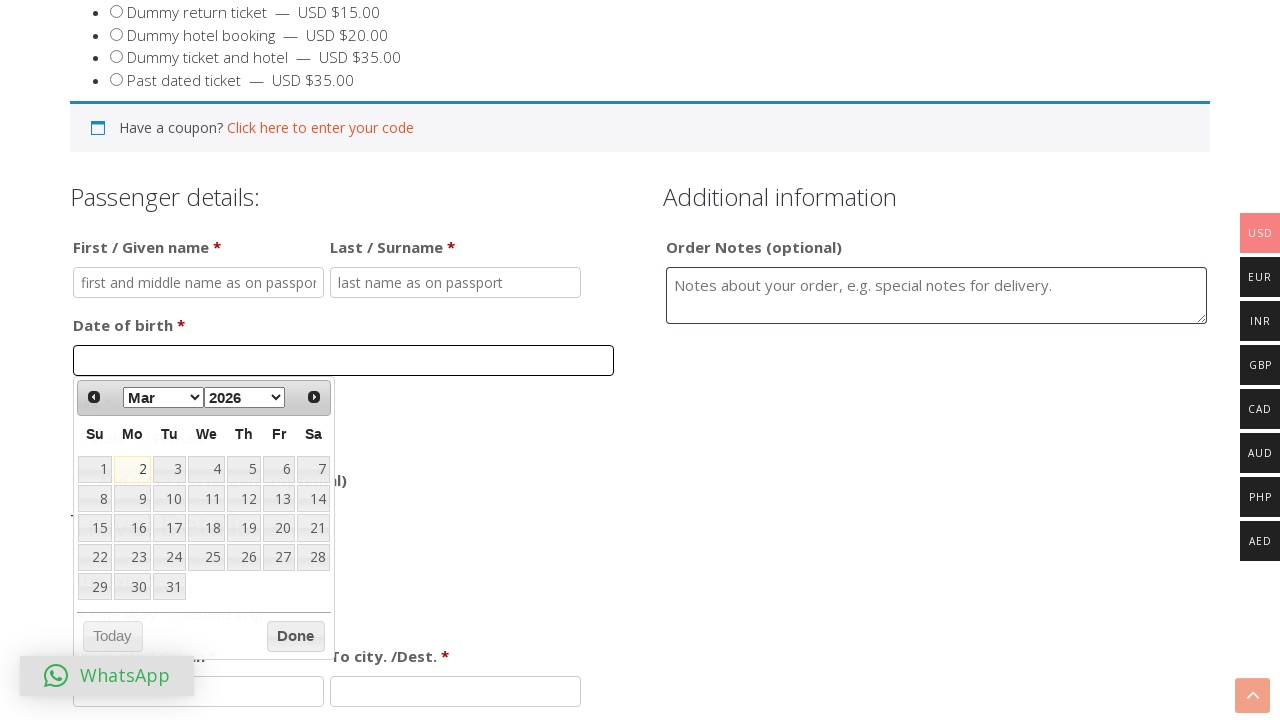

Datepicker appeared with month selector
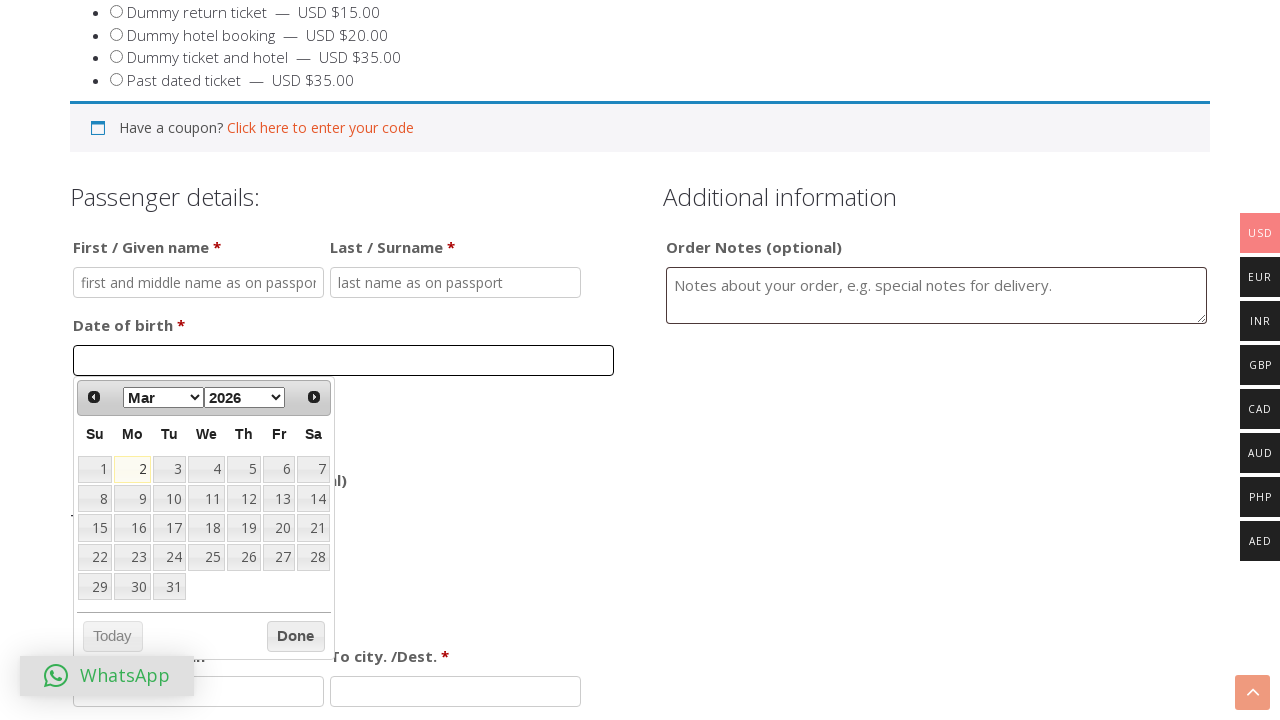

Selected 'Feb' from month dropdown on select[aria-label='Select month']
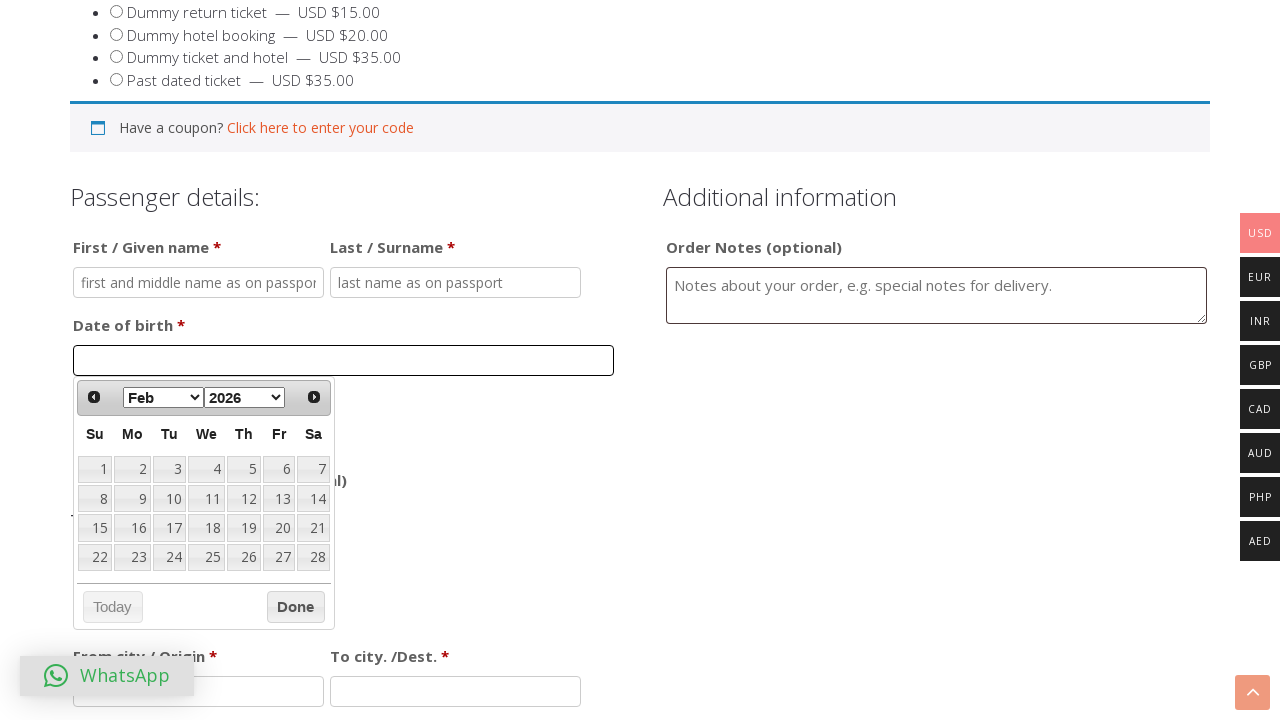

Selected '2024' from year dropdown on select[aria-label='Select year']
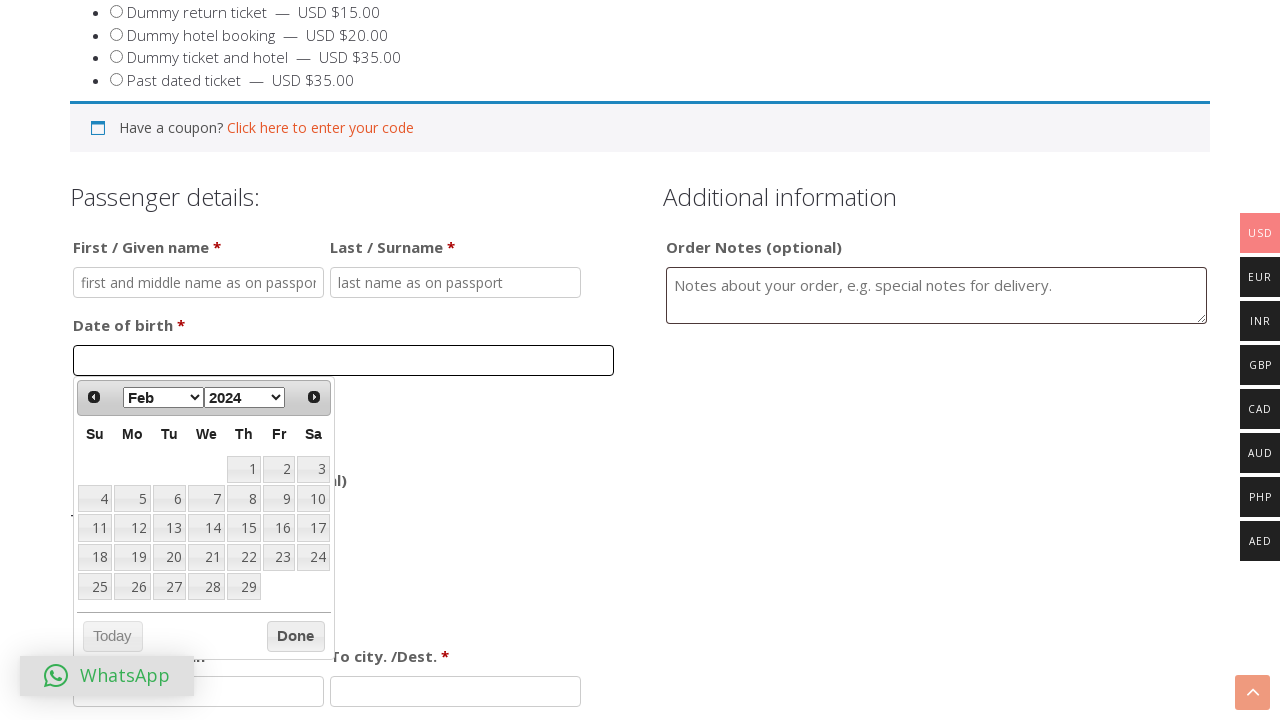

Clicked on the 15th date in the calendar at (244, 528) on xpath=//table[contains(@class,'ui-datepicker-calendar')]//a[text()='15']
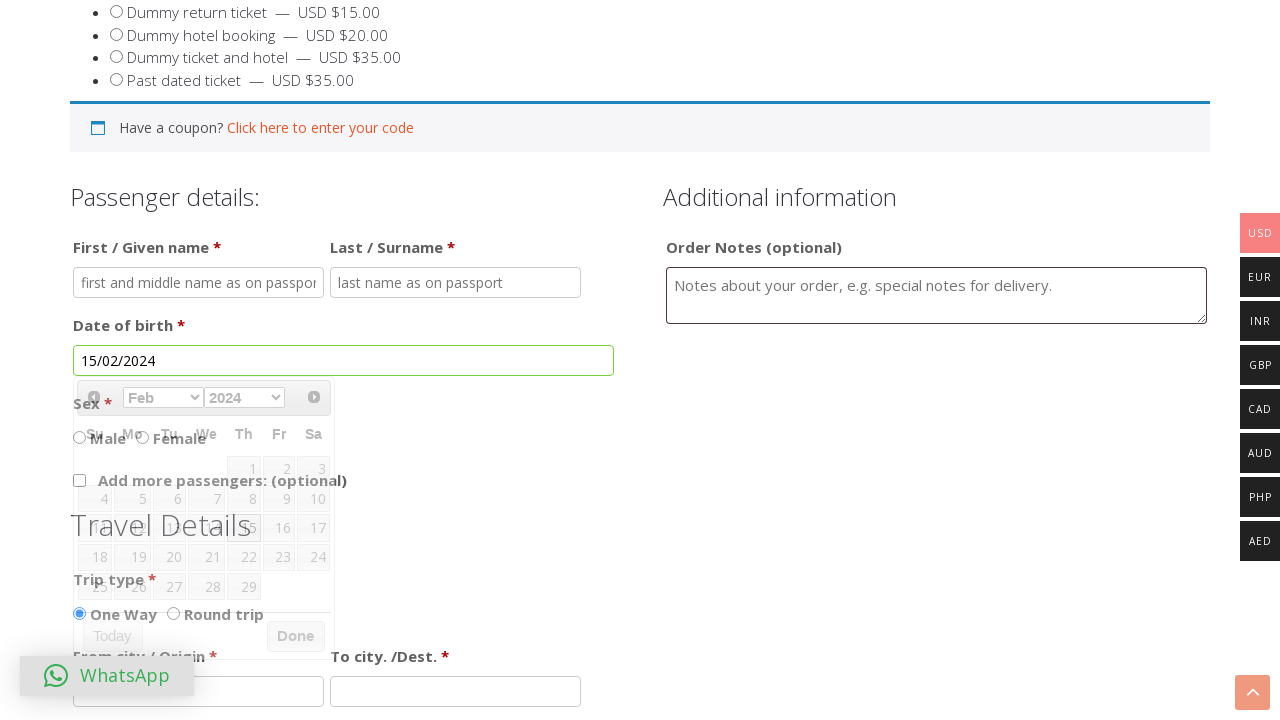

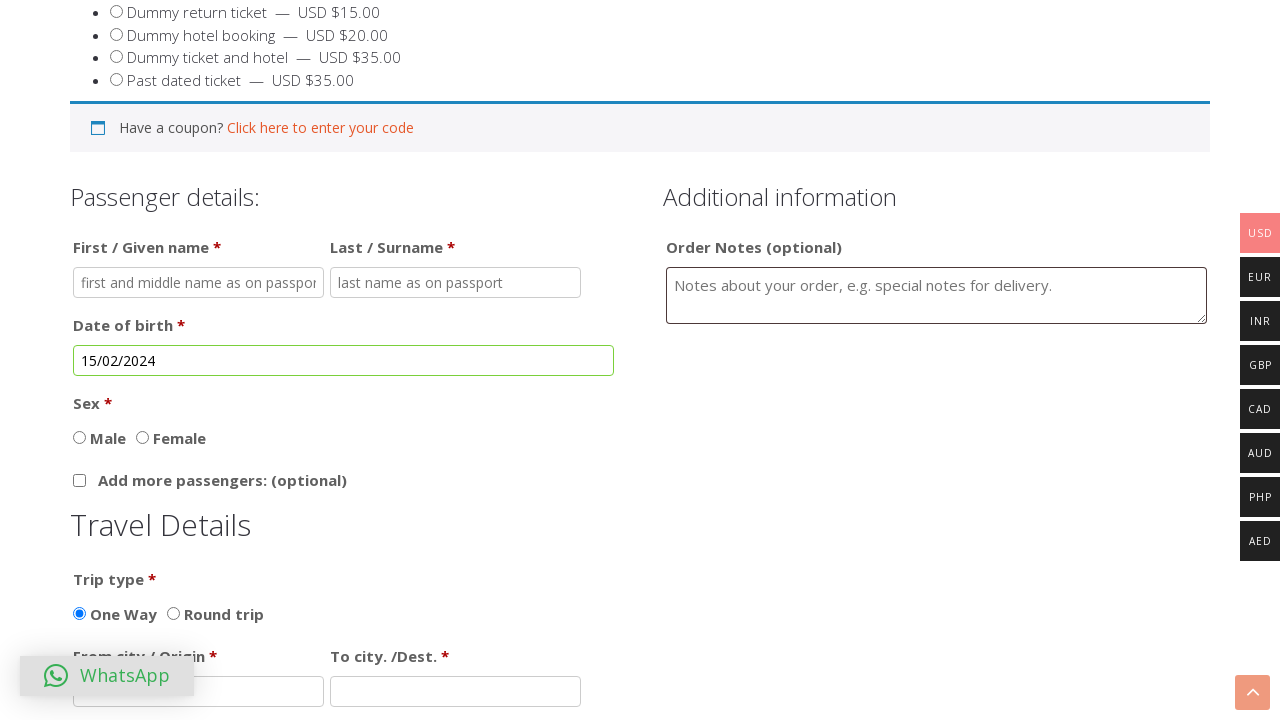